Tests table sorting functionality by clicking on a column header and verifying the sort order

Starting URL: https://rahulshettyacademy.com/seleniumPractise/#/offers

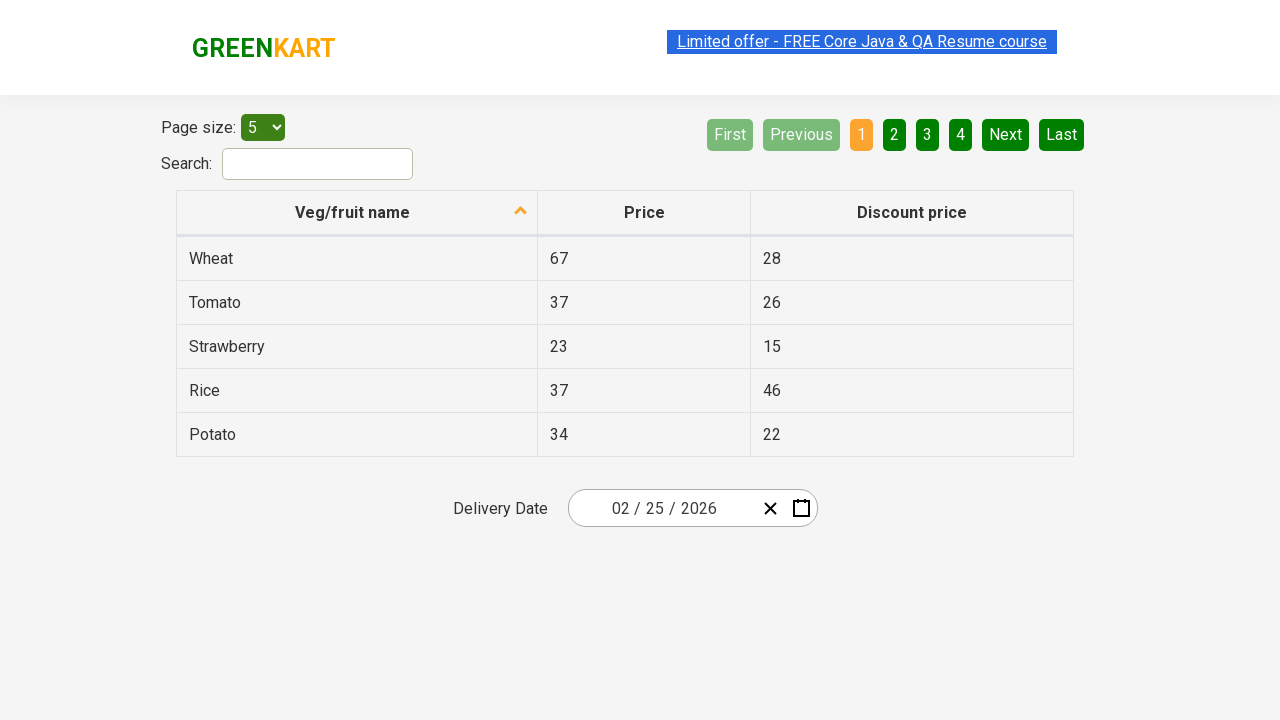

Clicked on first column header to sort table at (357, 213) on tr th:nth-child(1)
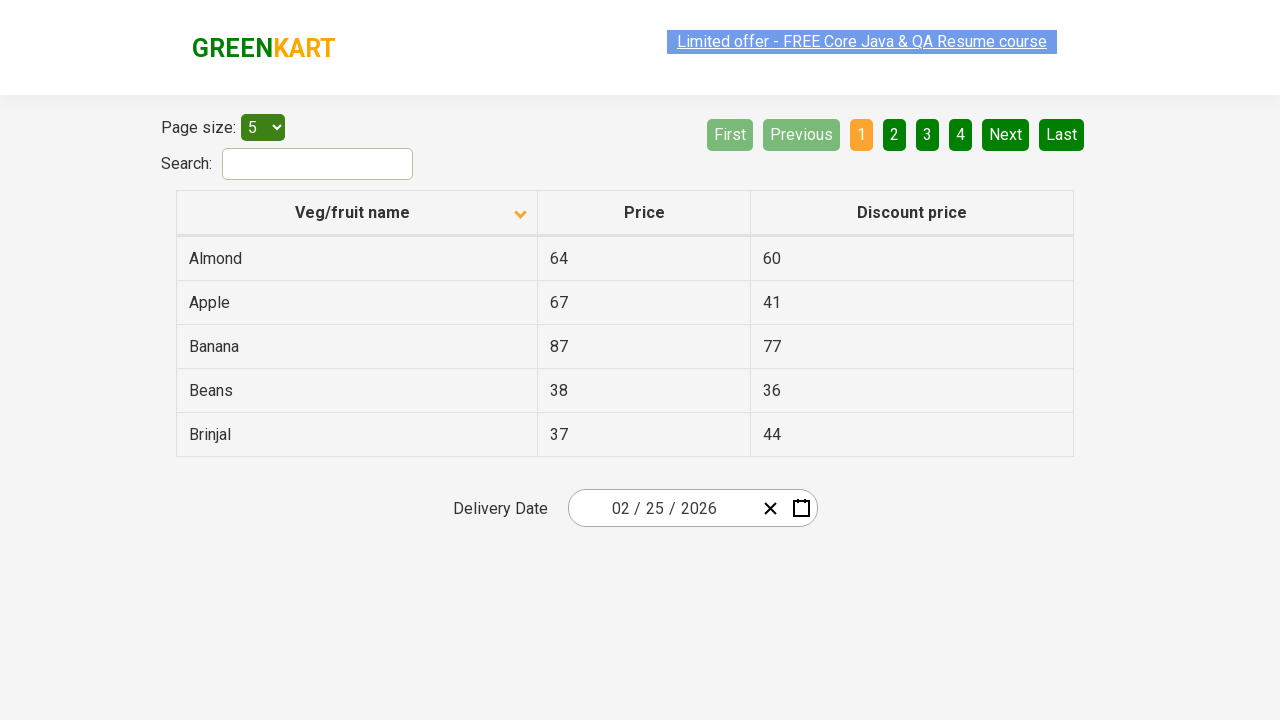

Waited for table sorting to complete (2 seconds)
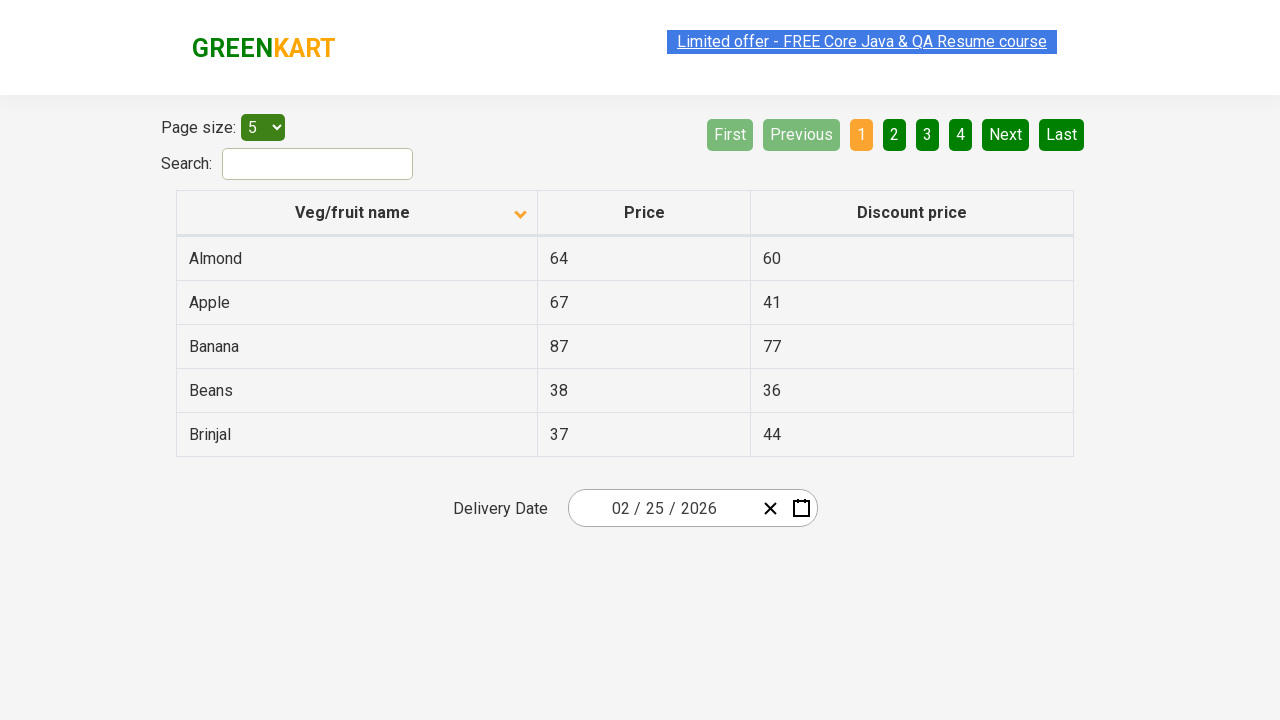

Verified sorted table cells are present in first column
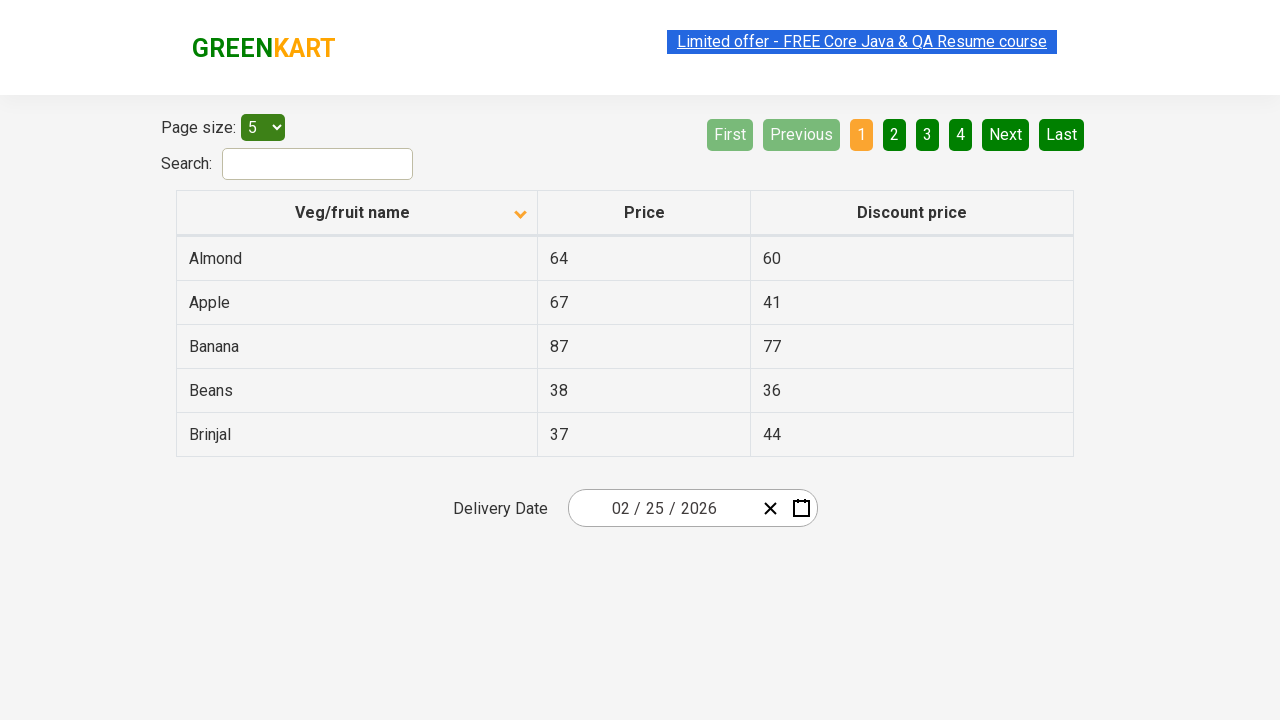

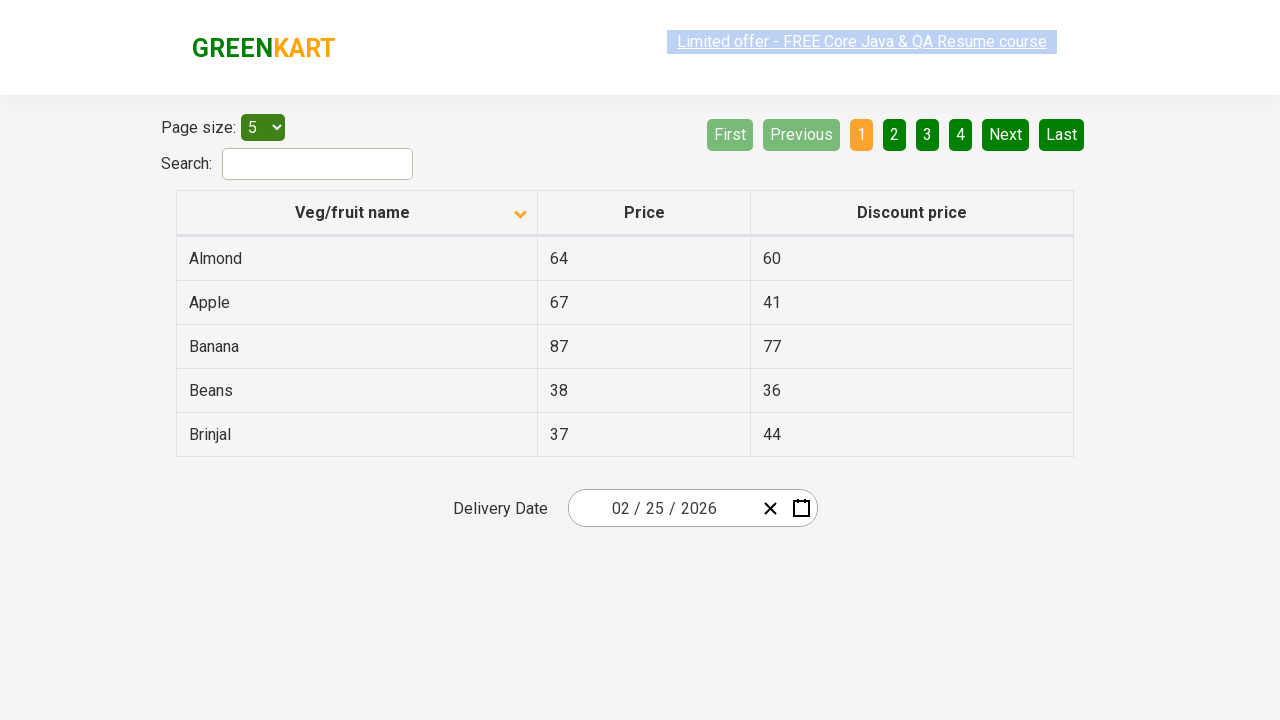